Tests drag and drop functionality on the jQuery UI demo page by dragging an element and dropping it onto a target area within an iframe.

Starting URL: https://jqueryui.com/droppable/

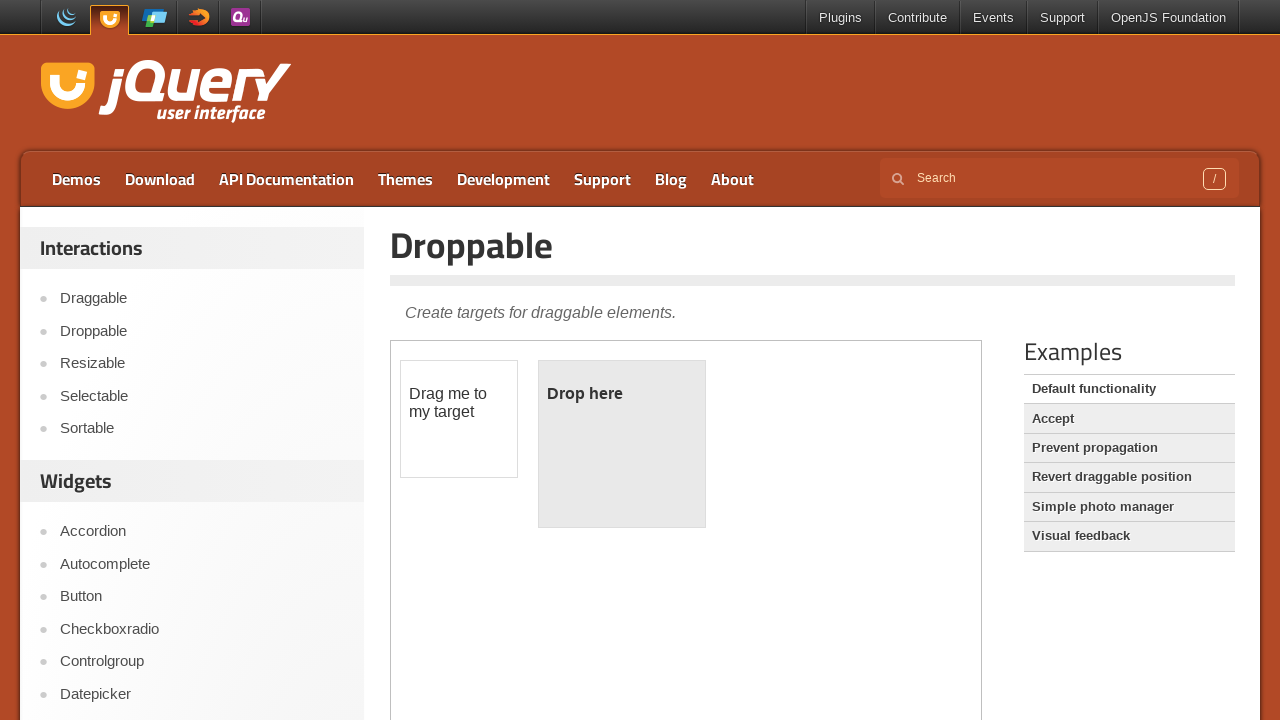

Located the demo iframe containing drag and drop elements
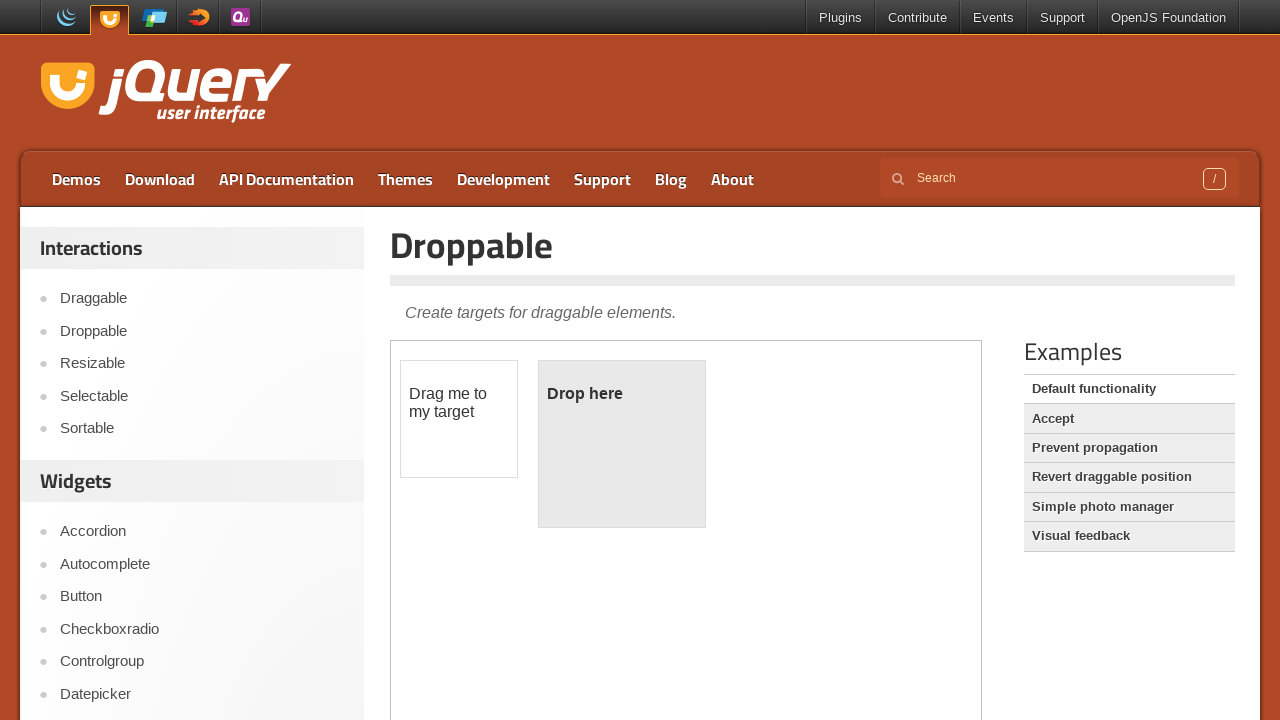

Located the draggable source element
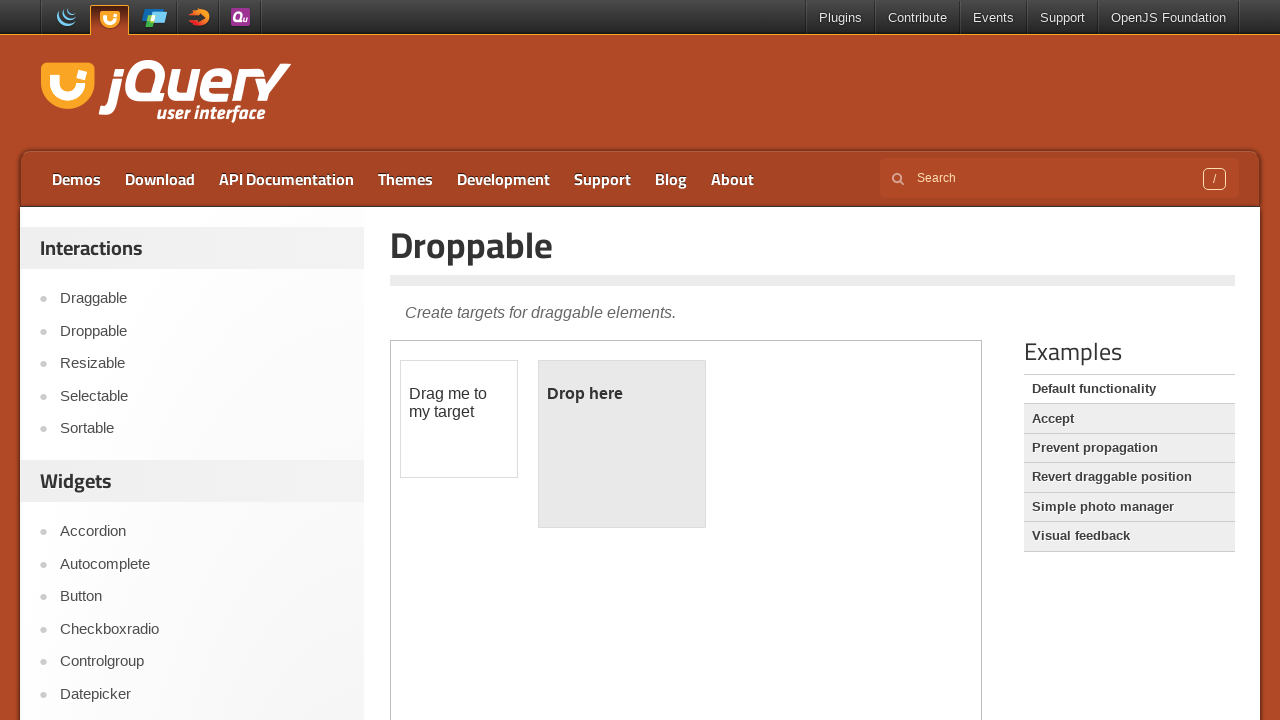

Located the droppable target element
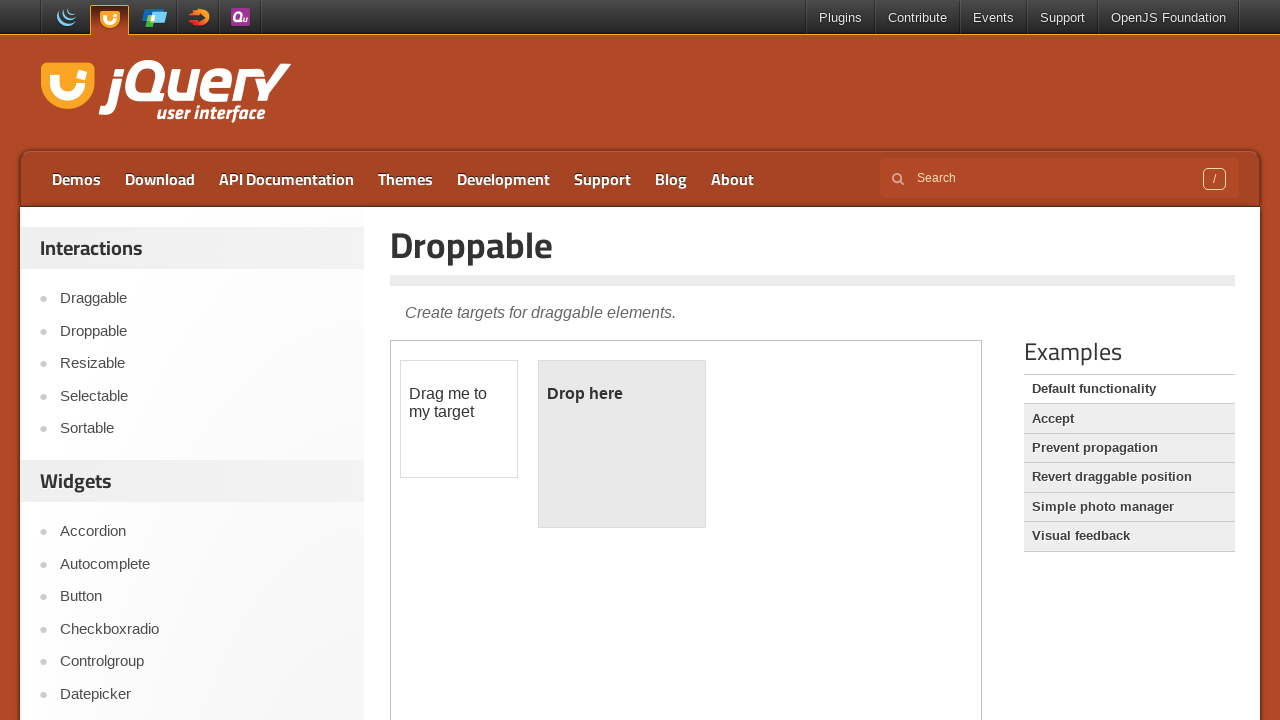

Dragged the source element and dropped it onto the target element at (622, 444)
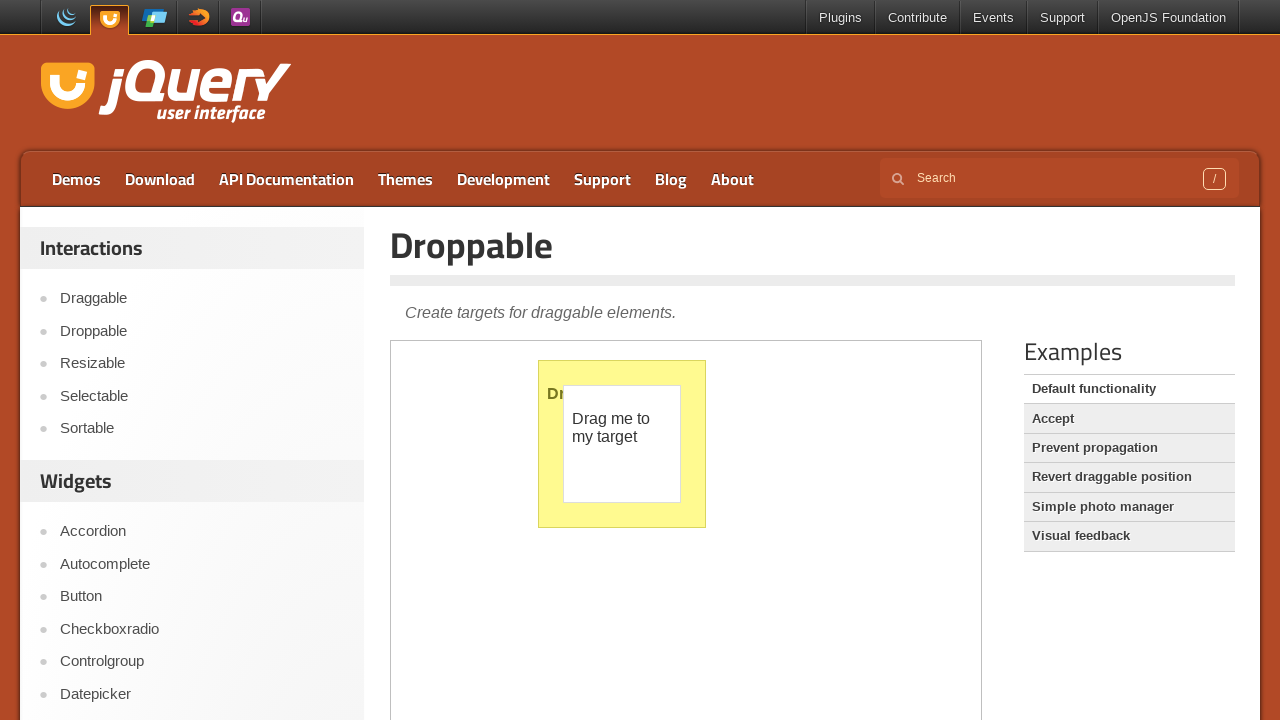

Verified that the droppable element now displays 'Dropped!' confirming successful drag and drop
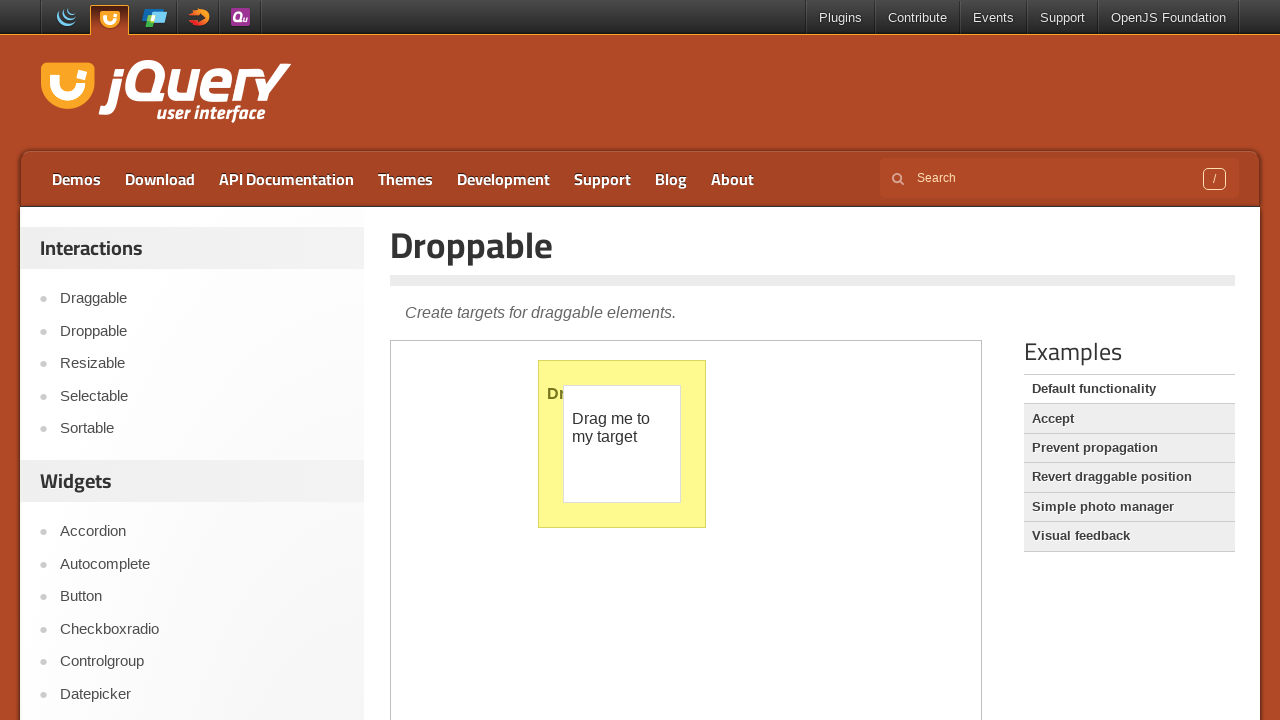

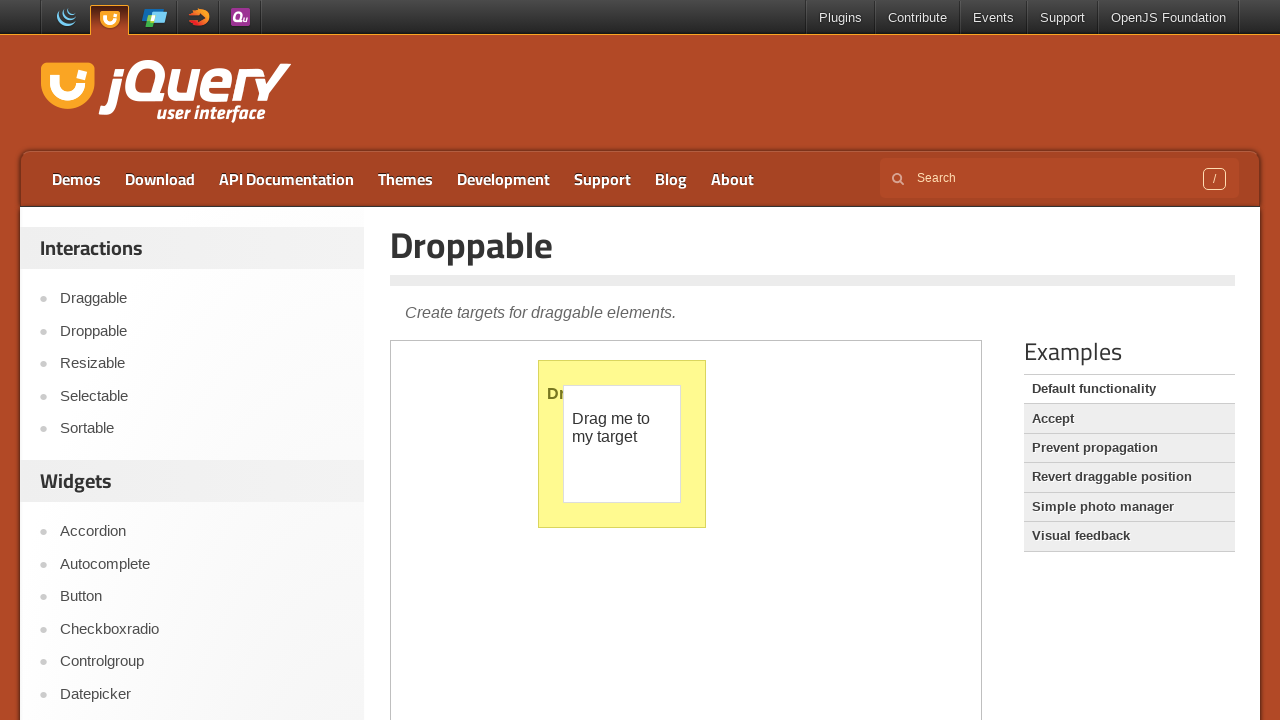